Tests filling out a complete registration form including name, email, gender, phone, date of birth, subjects, hobbies, address, and state/city selection

Starting URL: https://demoqa.com/automation-practice-form

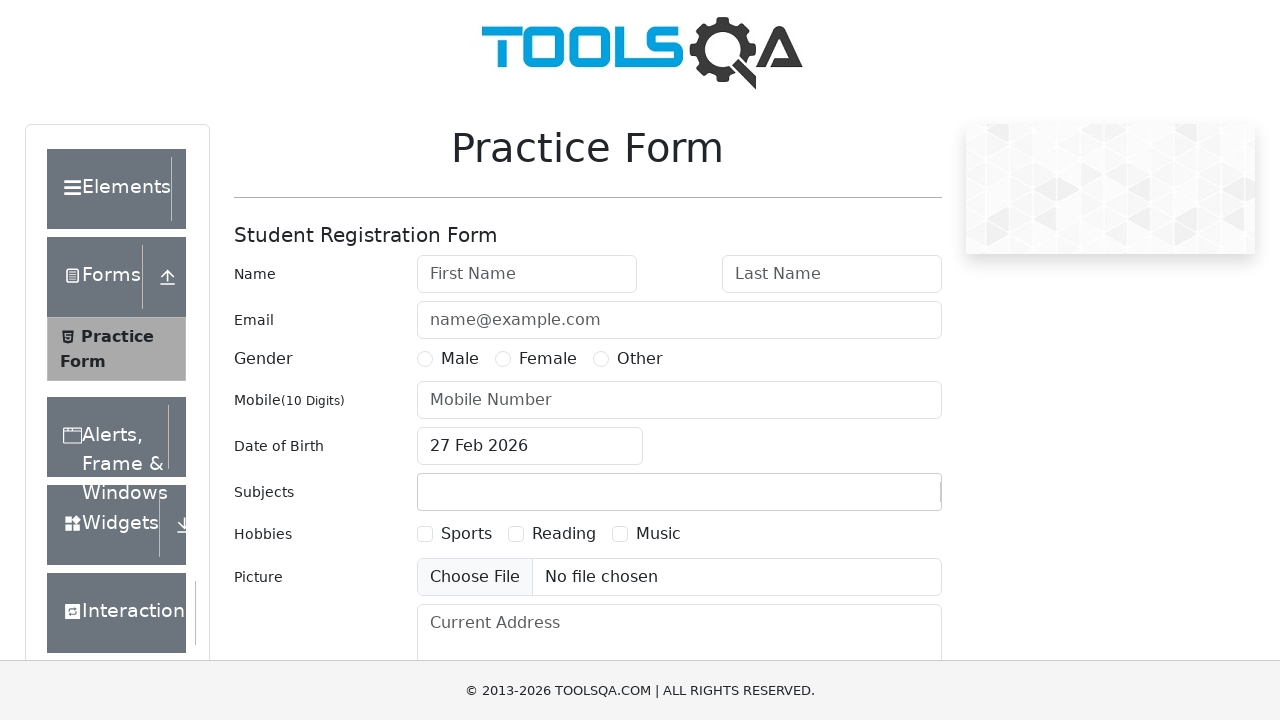

Clicked on first name field at (527, 274) on #firstName
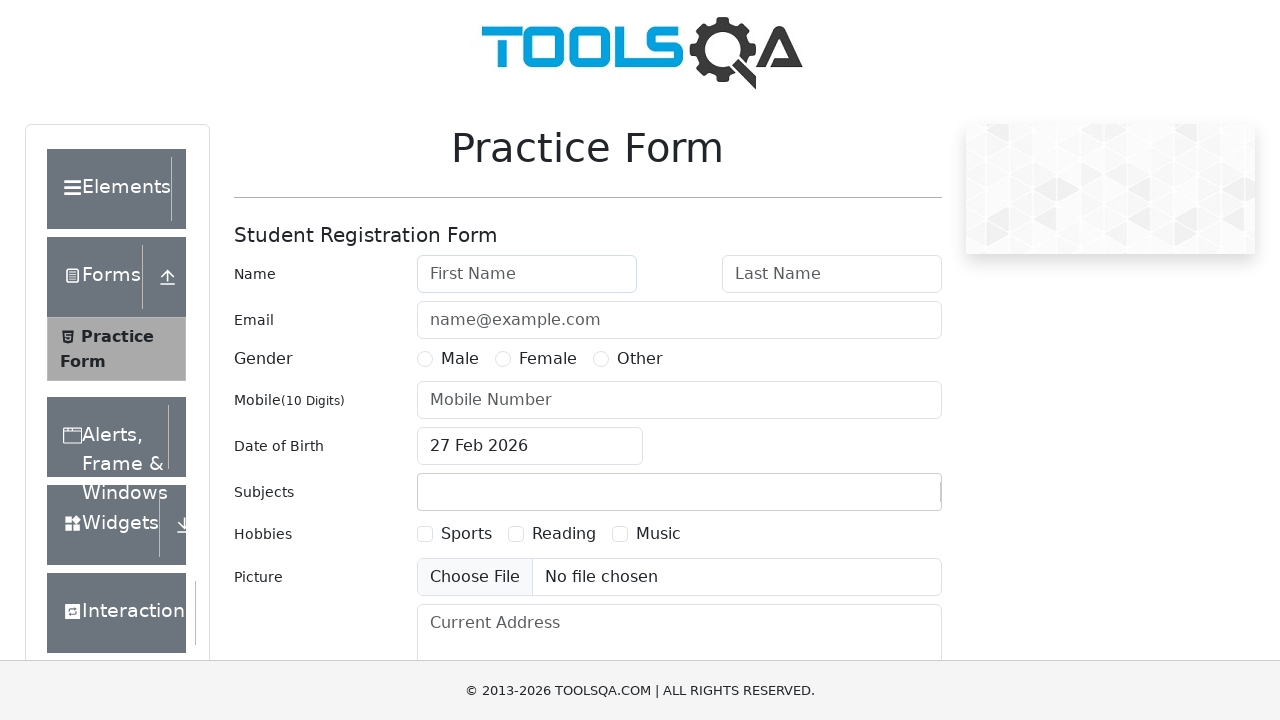

Filled first name field with 'Peter' on #firstName
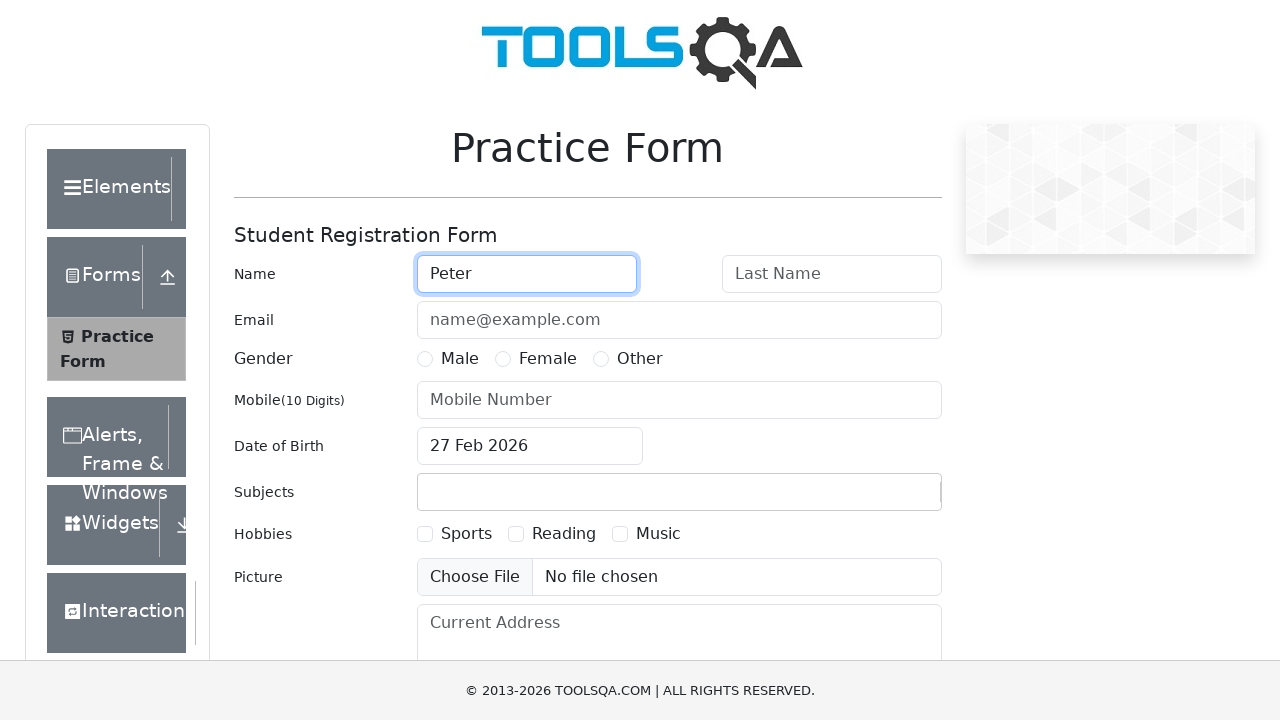

Clicked on last name field at (832, 274) on #lastName
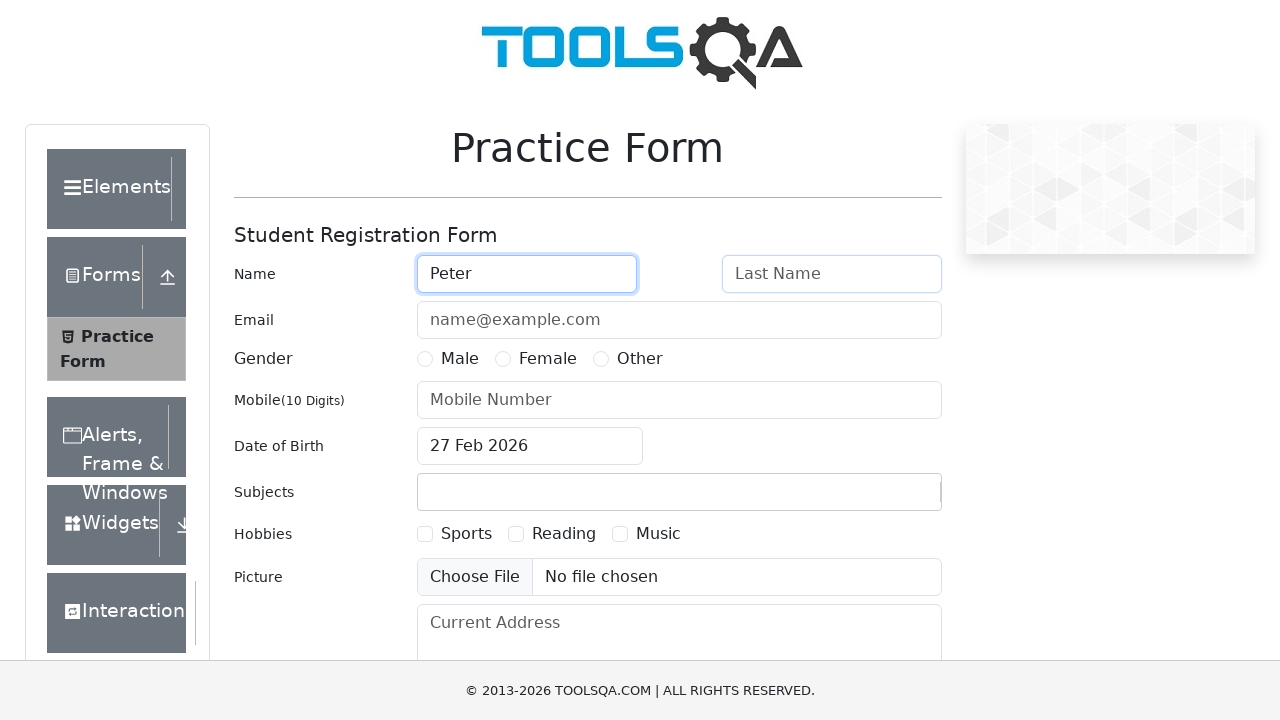

Filled last name field with 'Ivanov' on #lastName
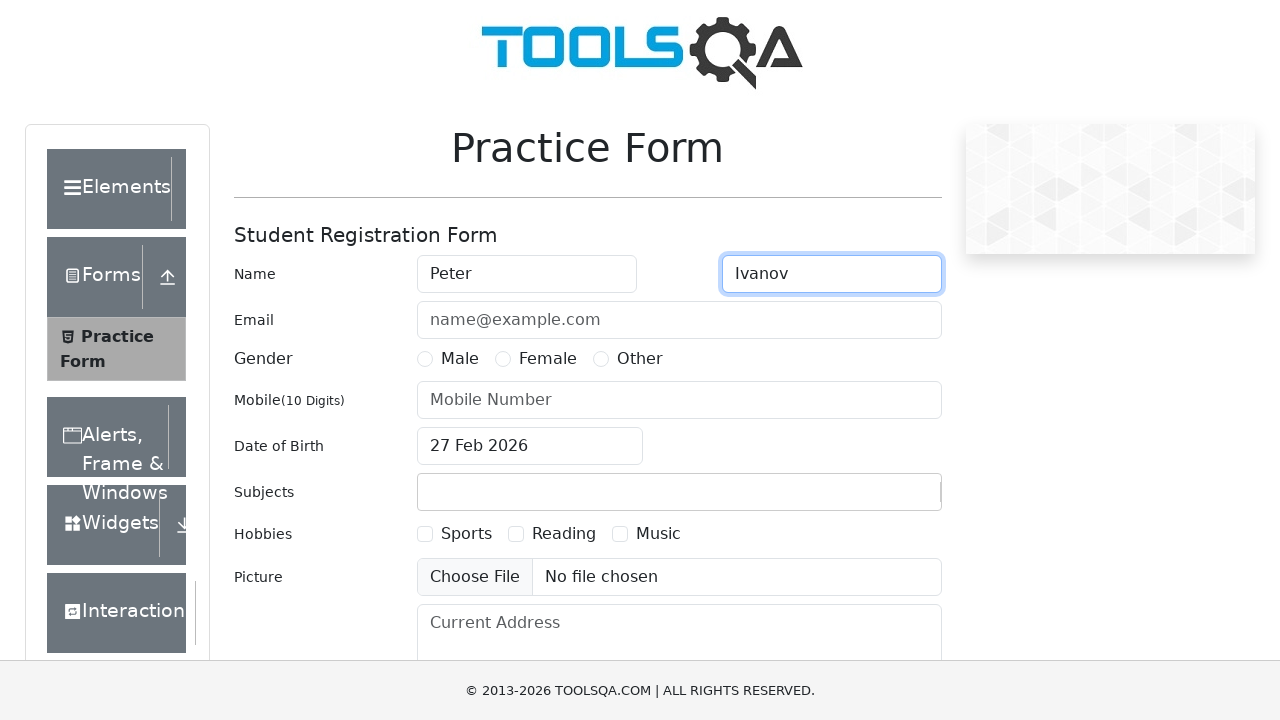

Clicked on email field at (679, 320) on #userEmail
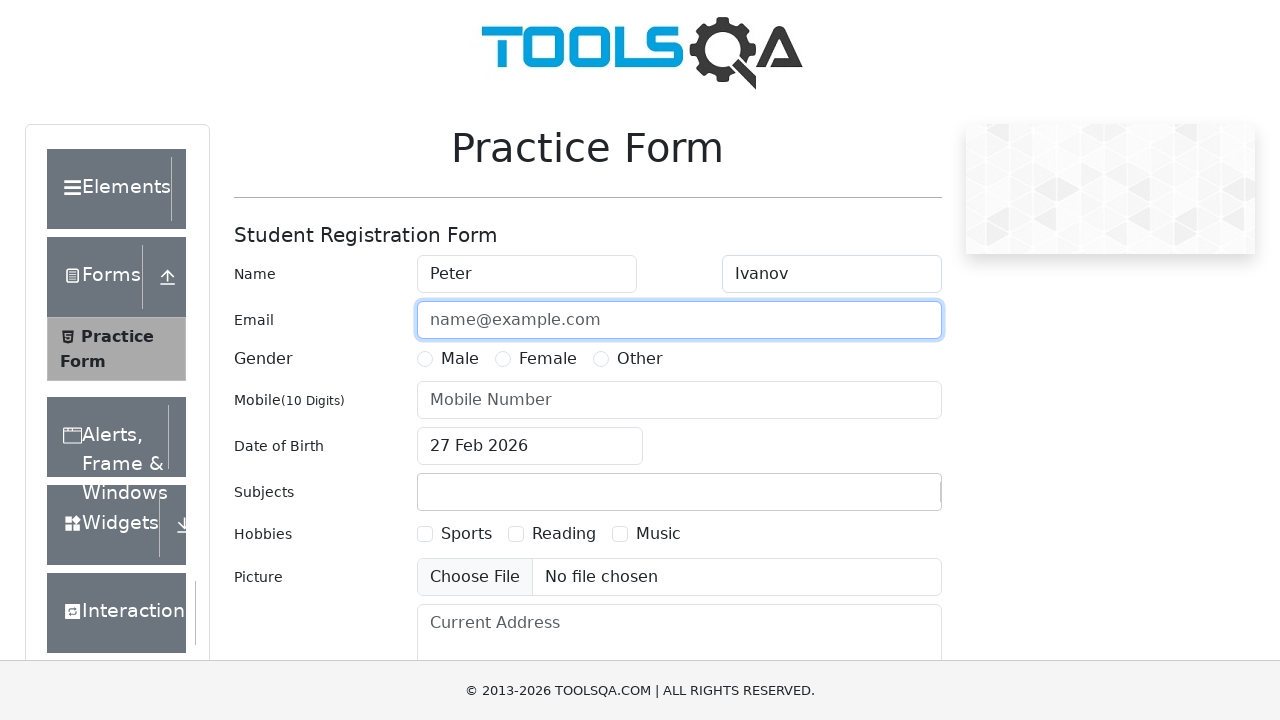

Filled email field with 'a@a.ru' on #userEmail
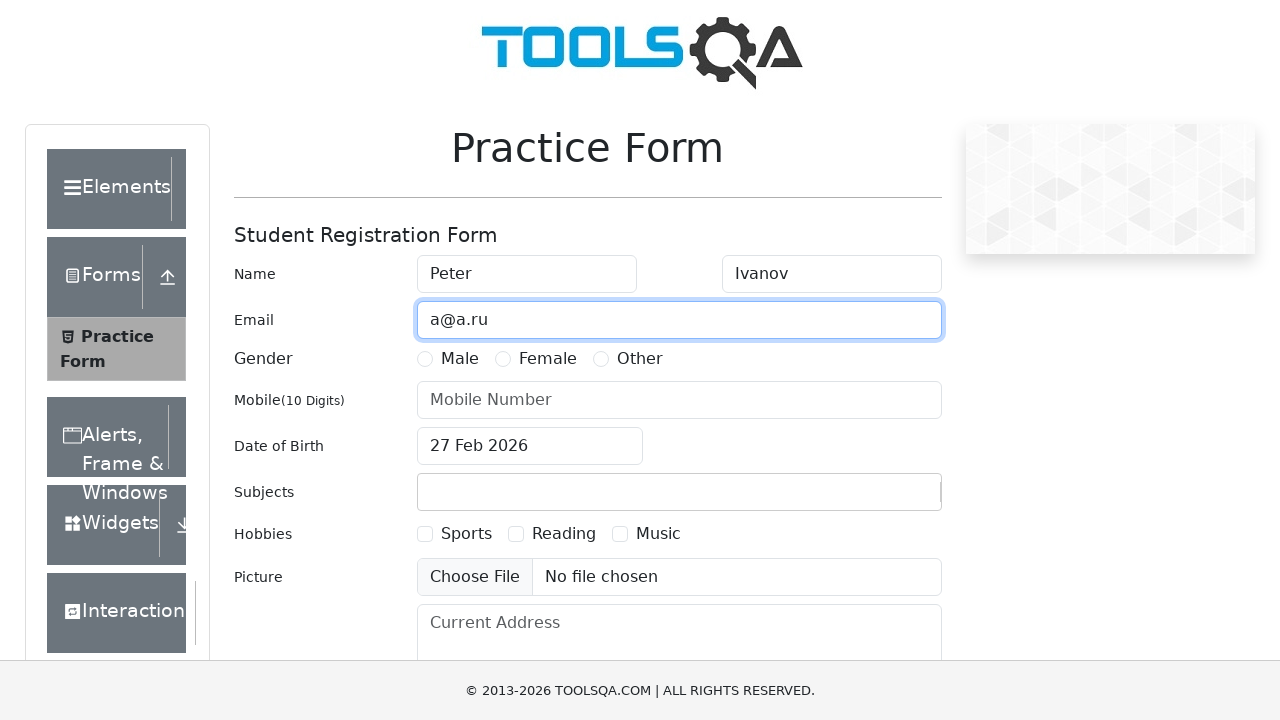

Selected gender 'Male' at (460, 359) on label[for='gender-radio-1']
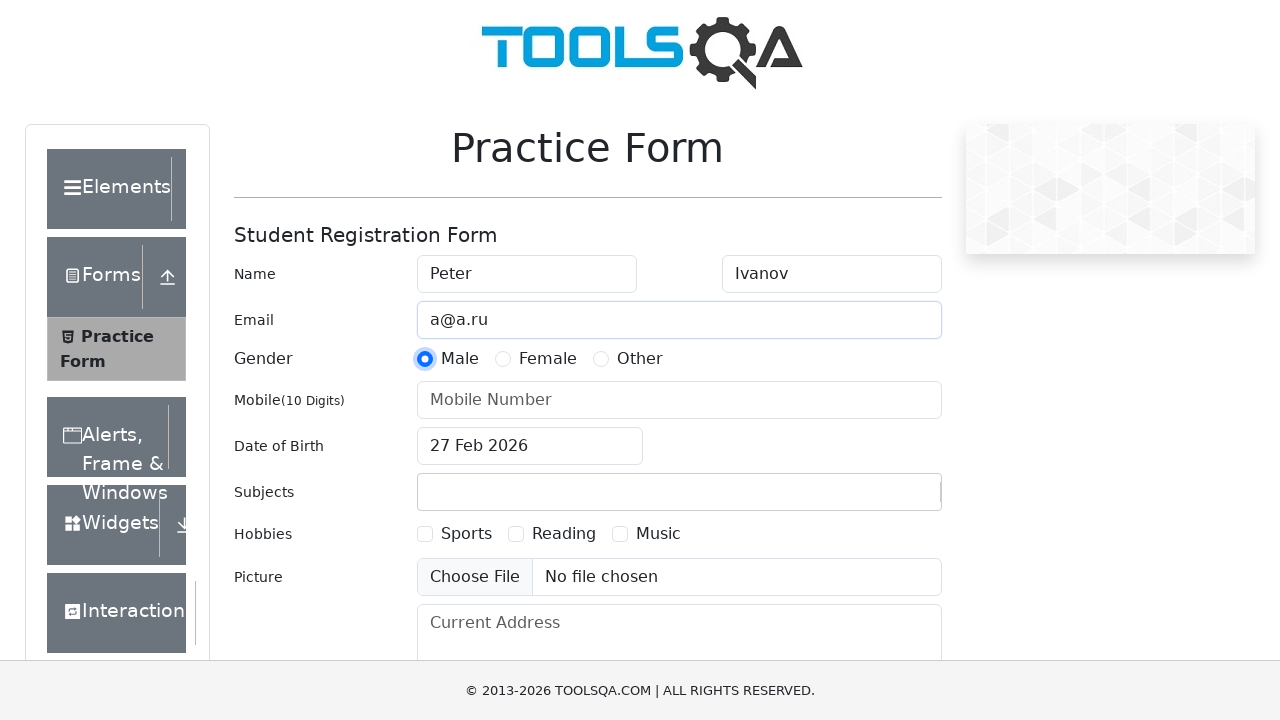

Clicked on phone number field at (679, 400) on #userNumber
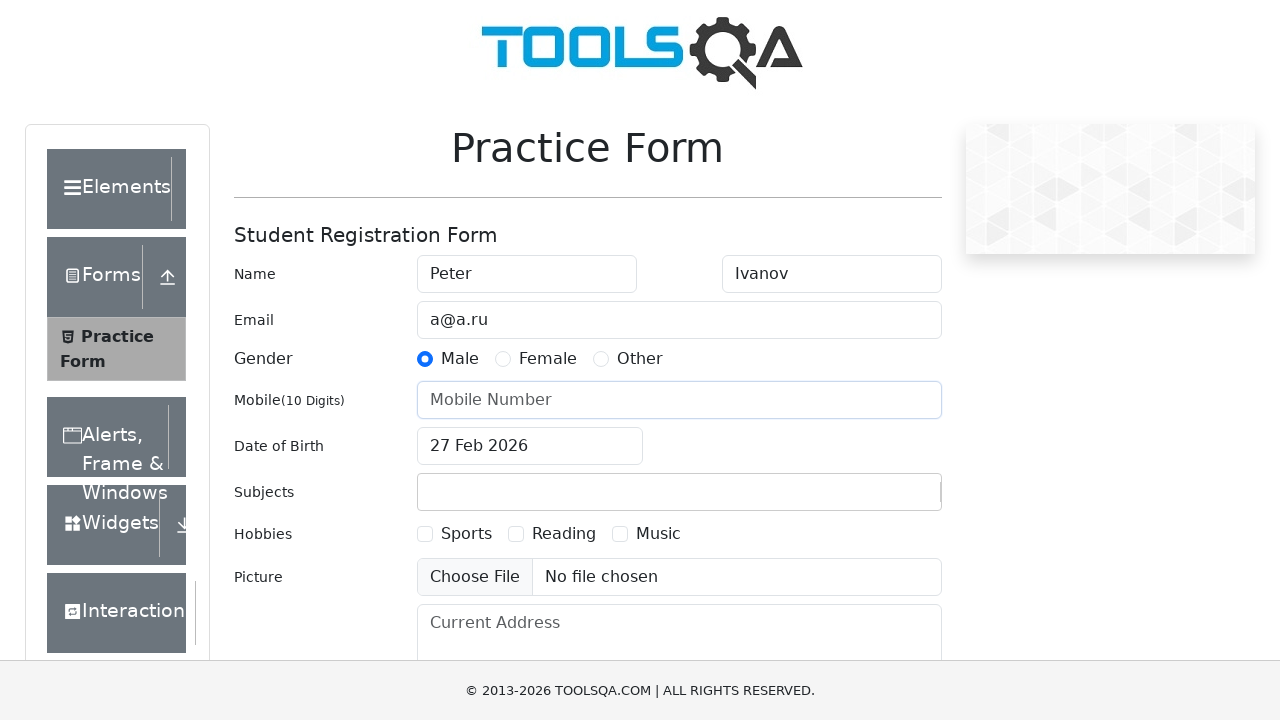

Filled phone number field with '1234567890' on #userNumber
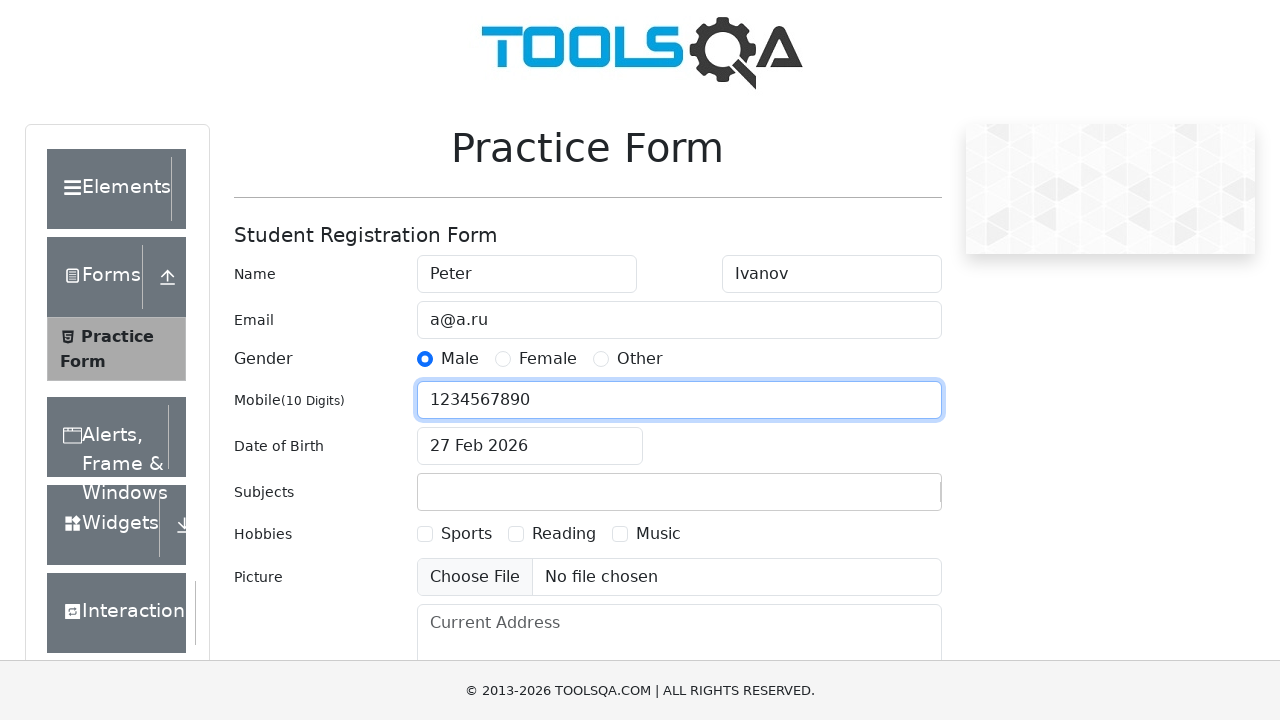

Clicked on date of birth field at (530, 446) on #dateOfBirthInput
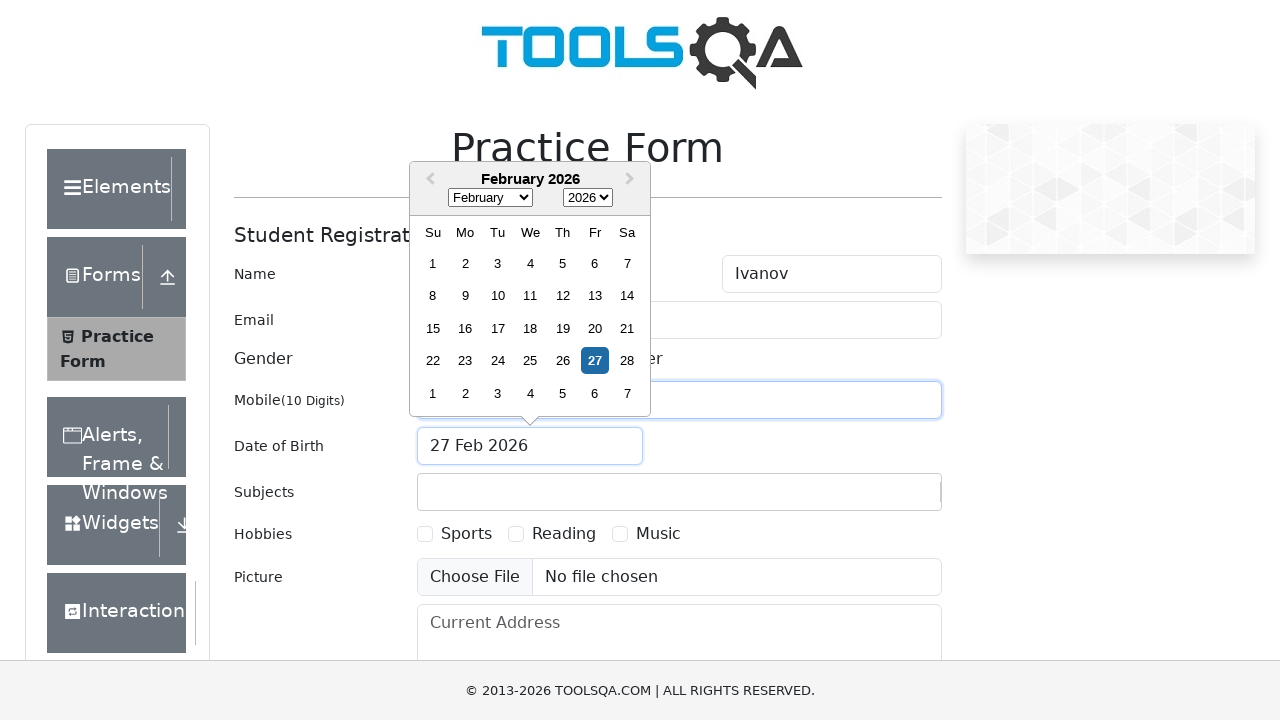

Selected month 'November' from date picker on select.react-datepicker__month-select
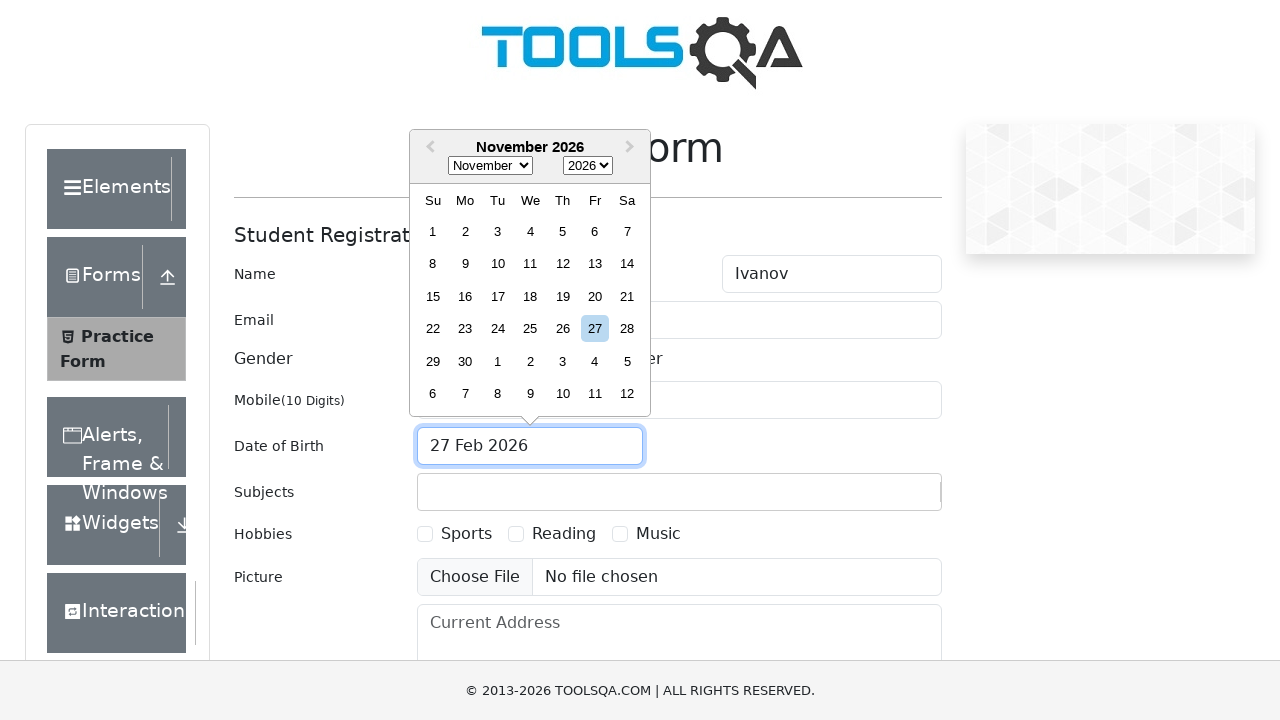

Selected year '1985' from date picker on select.react-datepicker__year-select
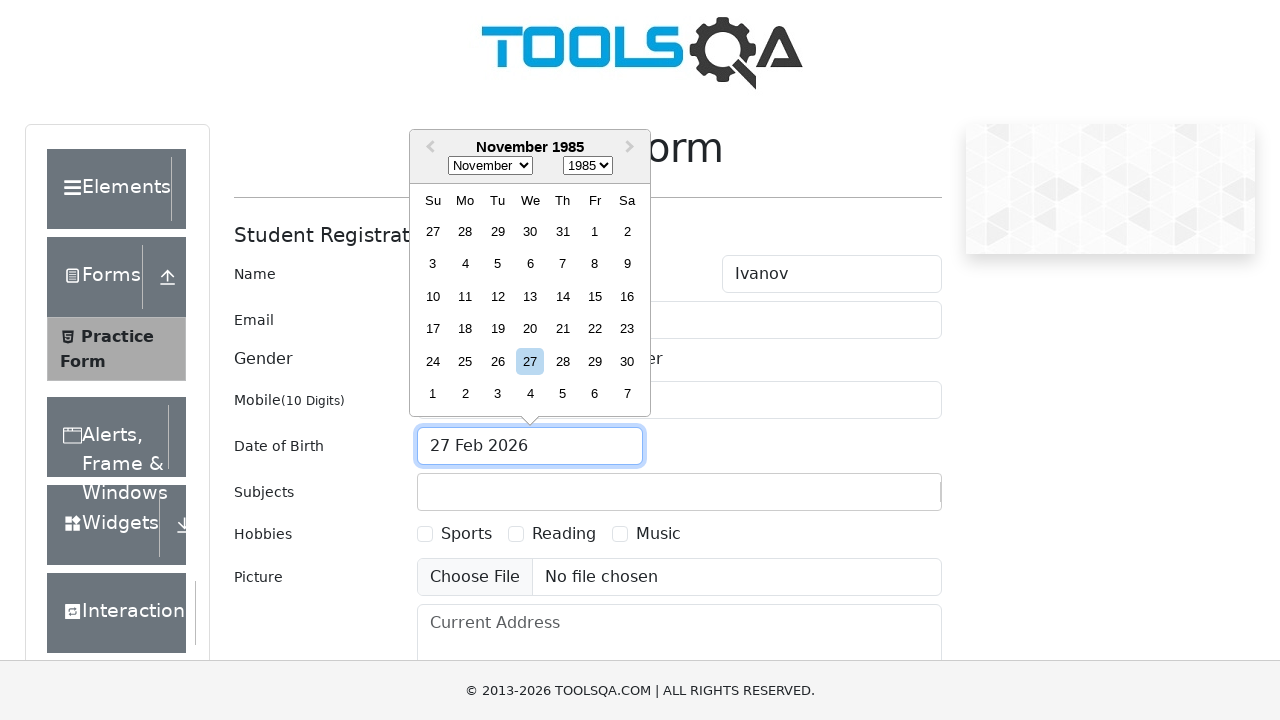

Selected date 'November 15th, 1985' from date picker at (595, 296) on xpath=//div[@aria-label='Choose Friday, November 15th, 1985']
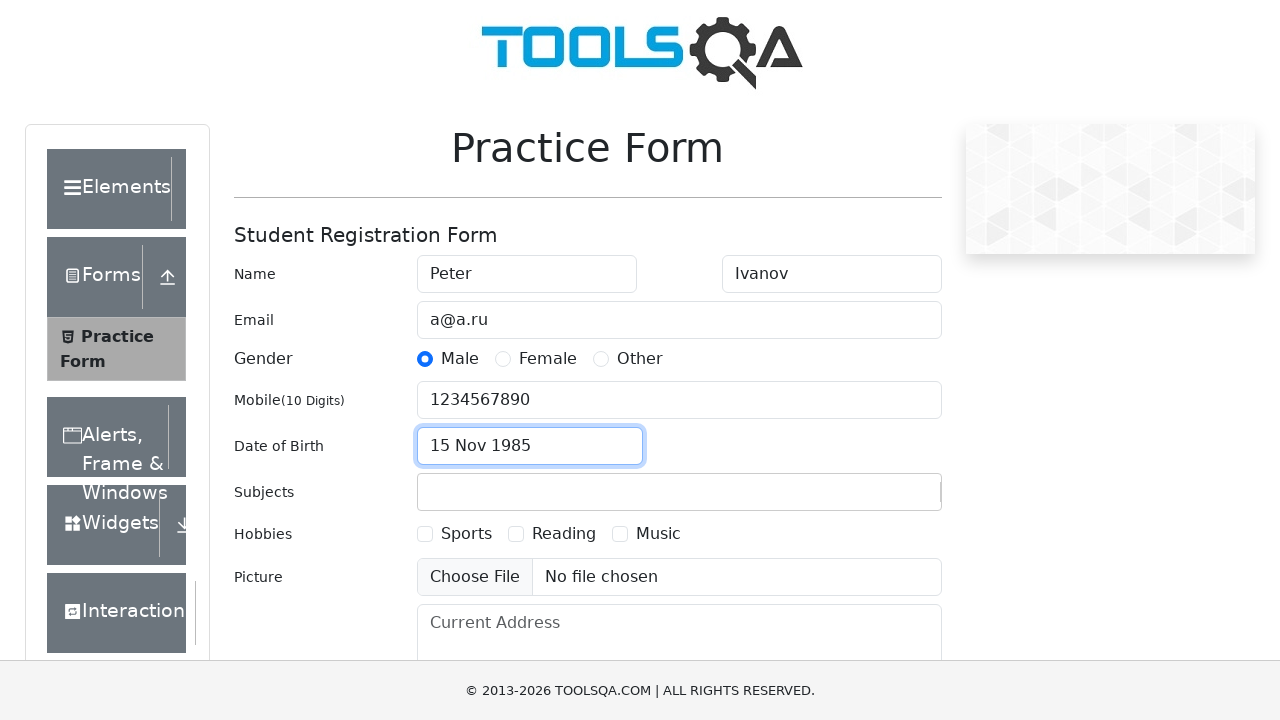

Clicked on subjects input field at (430, 492) on #subjectsInput
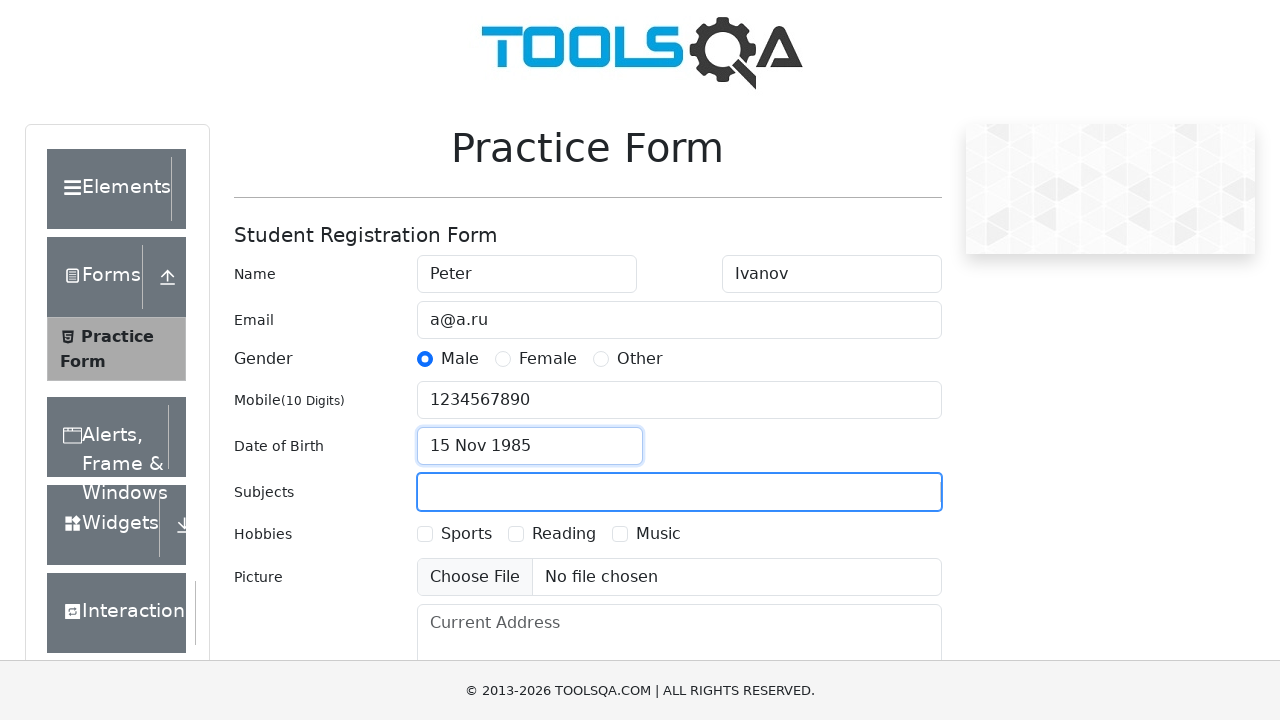

Filled subjects field with 'Maths' on #subjectsInput
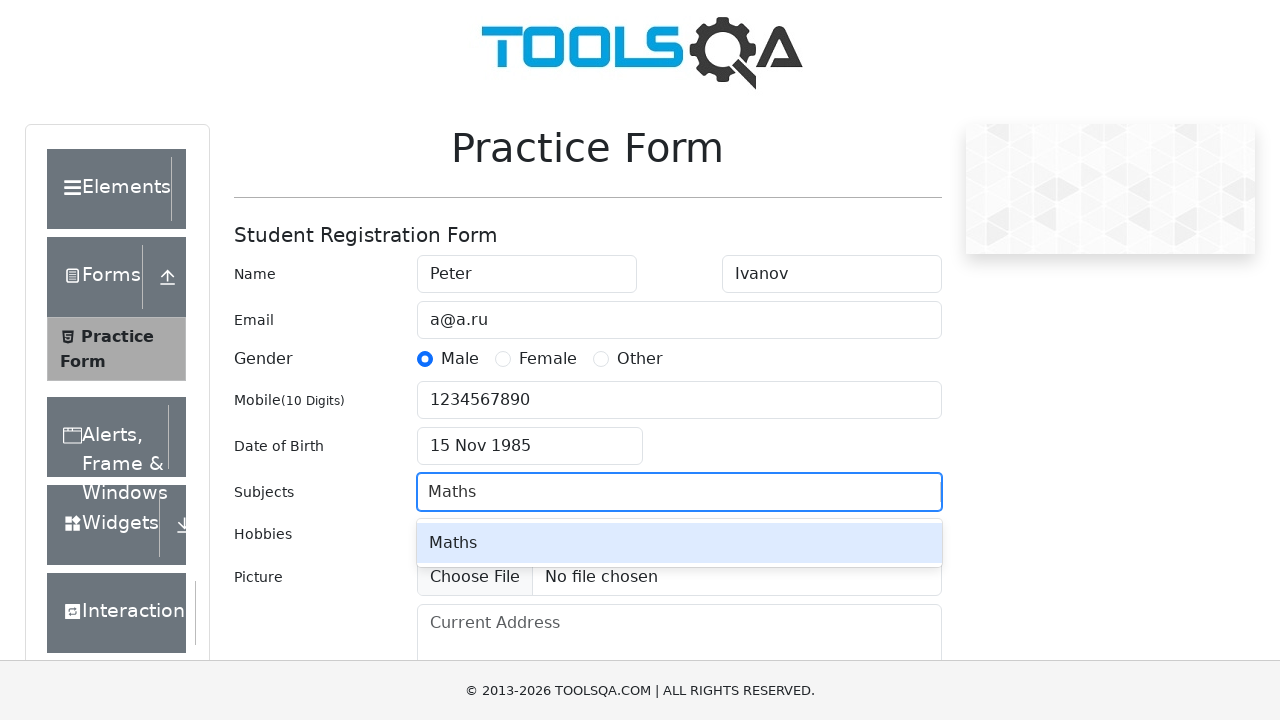

Pressed Tab to confirm subject selection
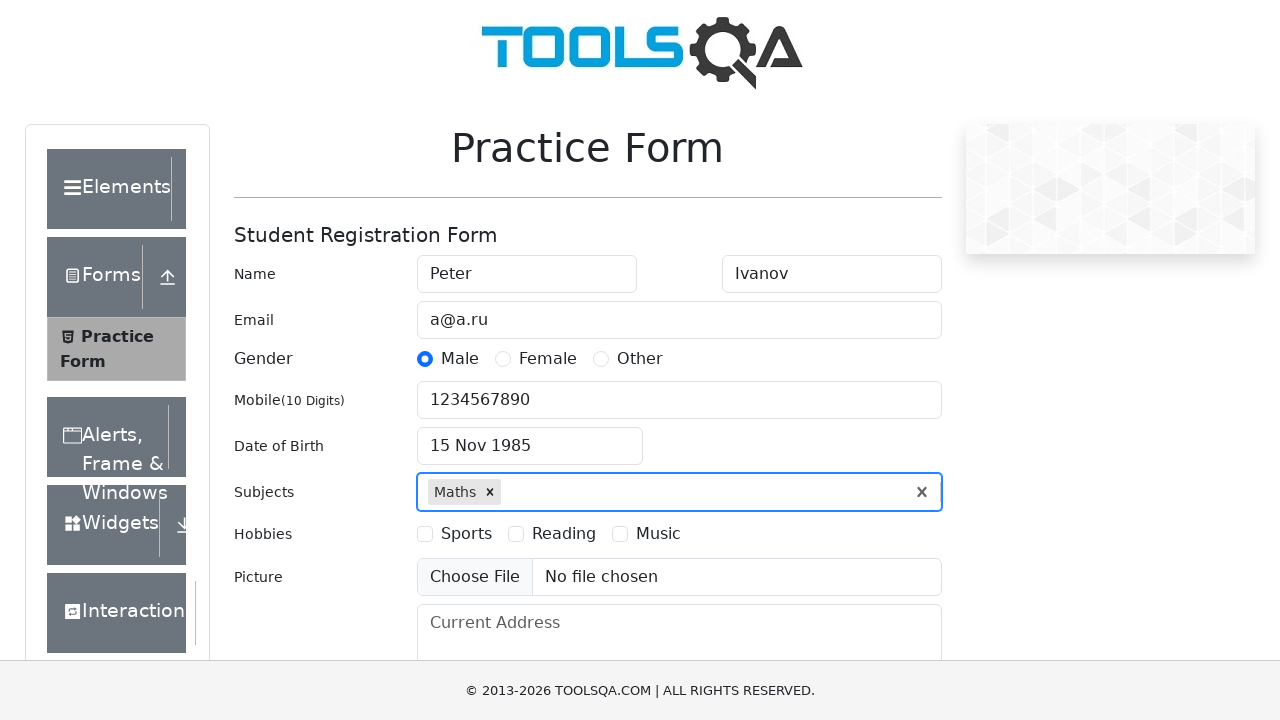

Selected hobby 'Sports' at (466, 534) on label[for='hobbies-checkbox-1']
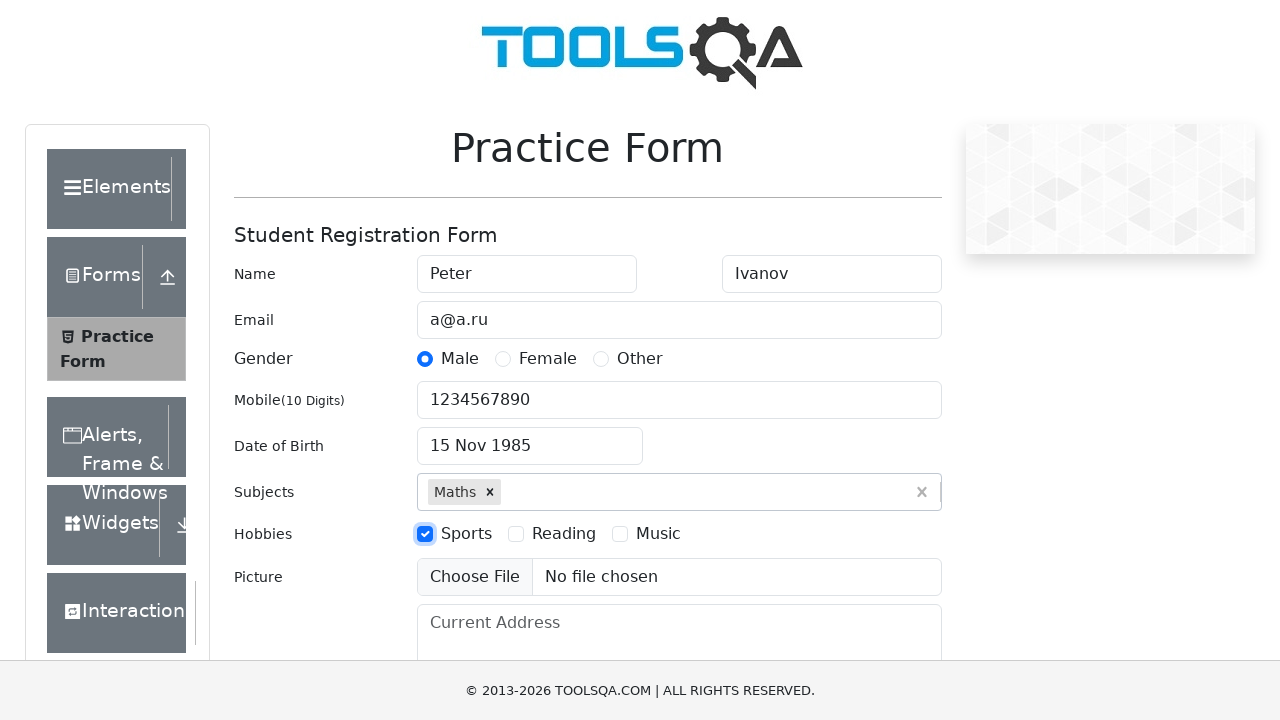

Clicked on current address field at (679, 654) on #currentAddress
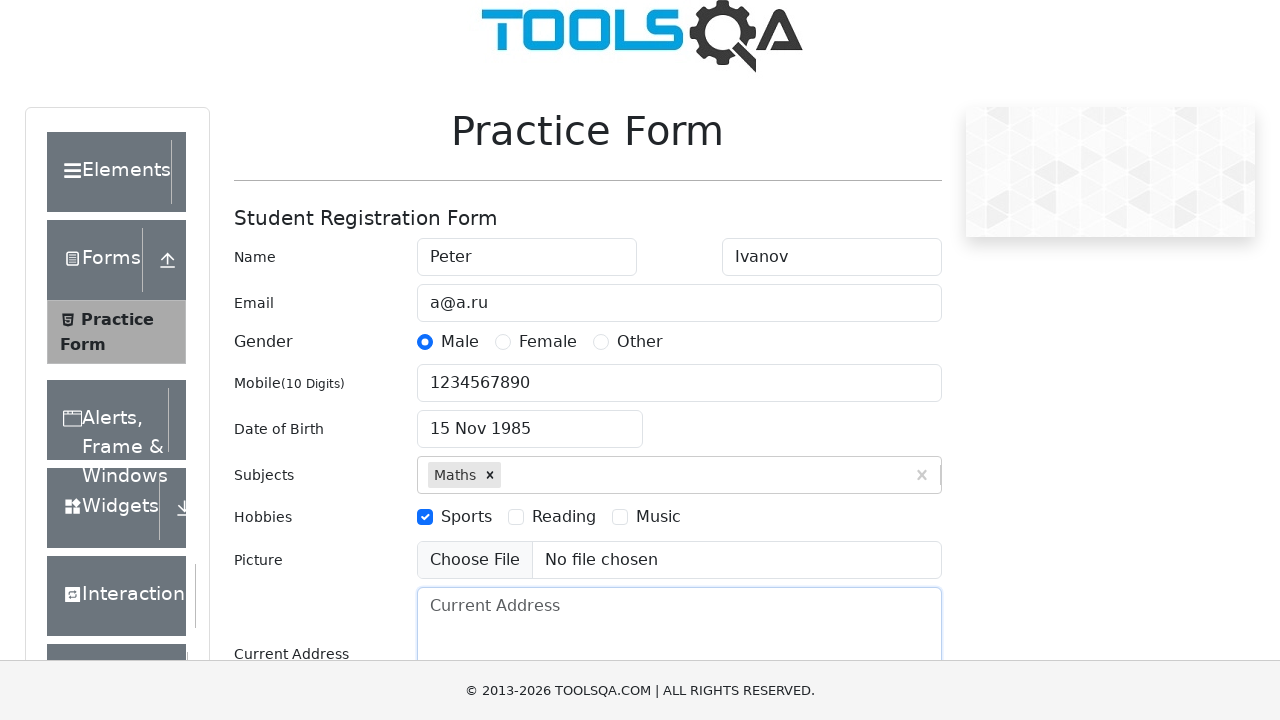

Filled current address with 'CA, San Francisco, 17 avn, 1' on #currentAddress
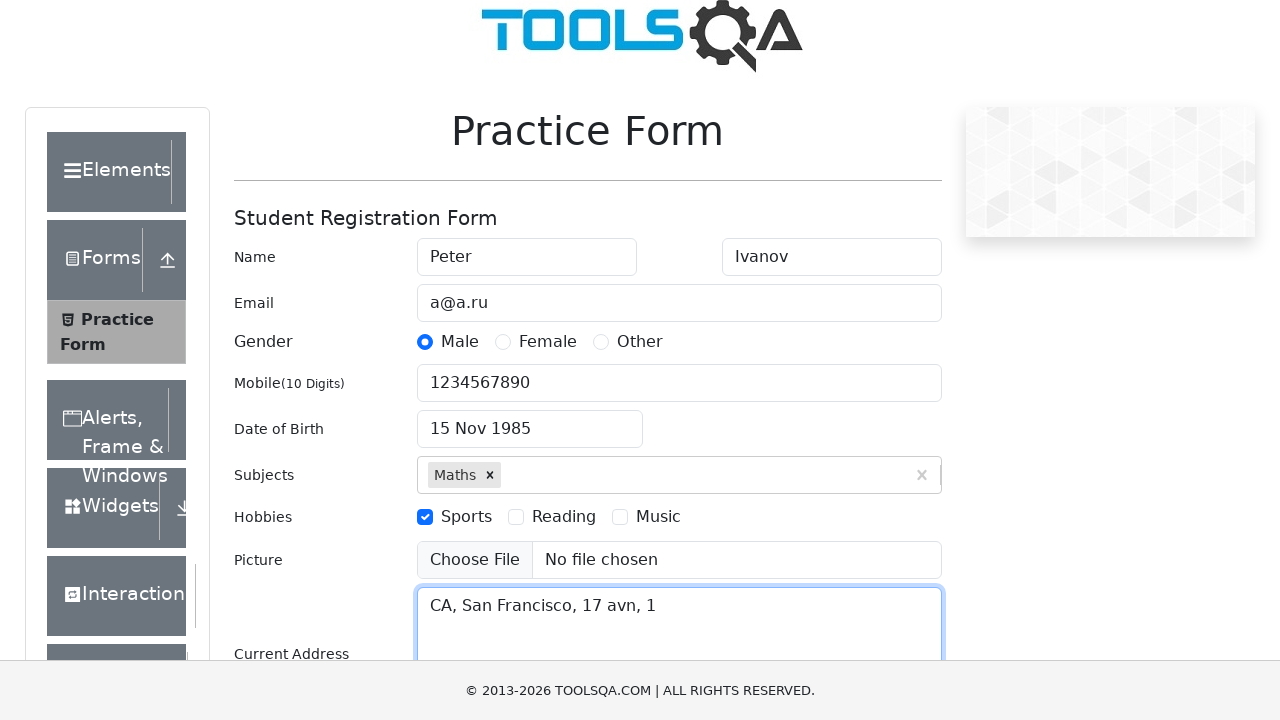

Filled state field with 'NCR' on #react-select-3-input
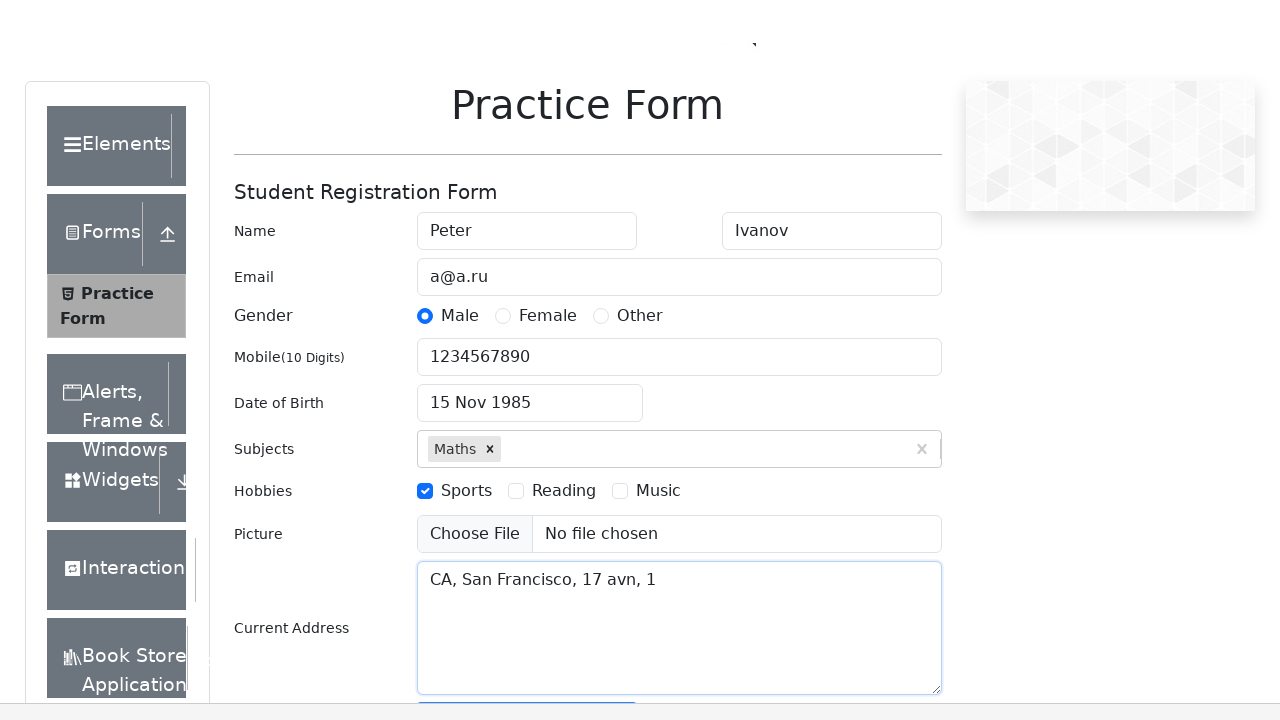

Pressed Tab to confirm state selection
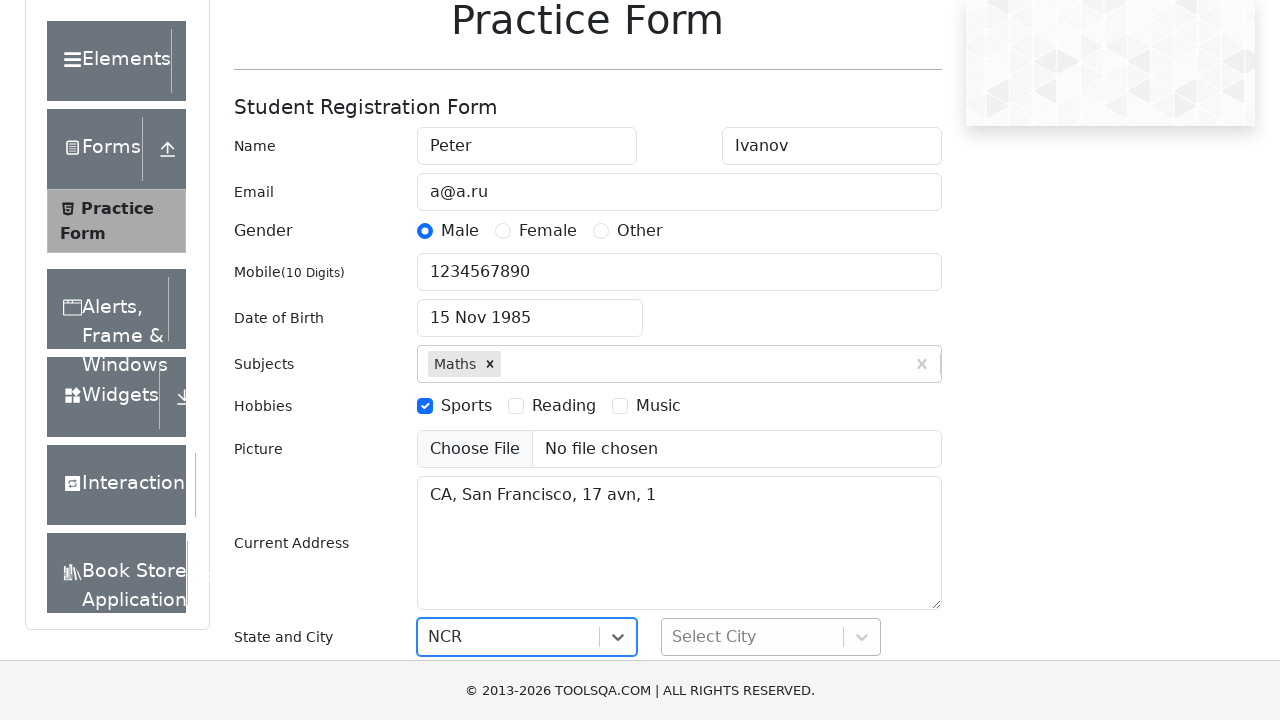

Filled city field with 'Delhi' on #react-select-4-input
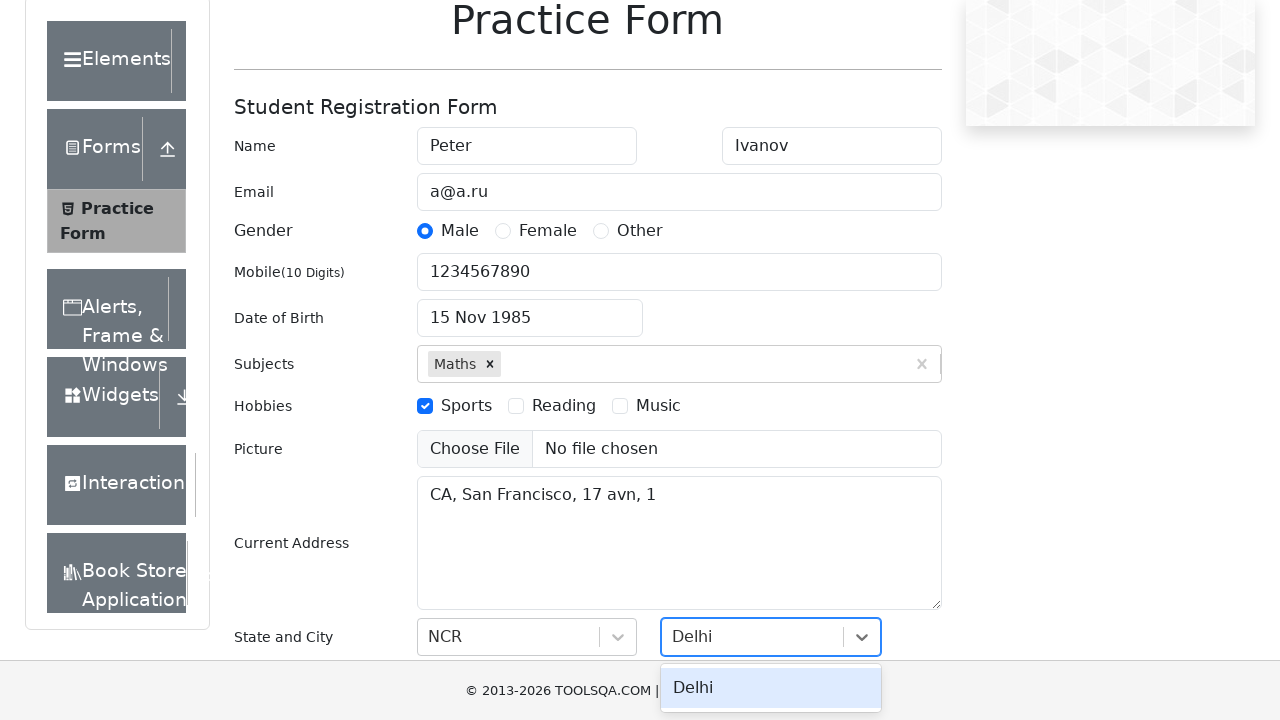

Pressed Tab to confirm city selection
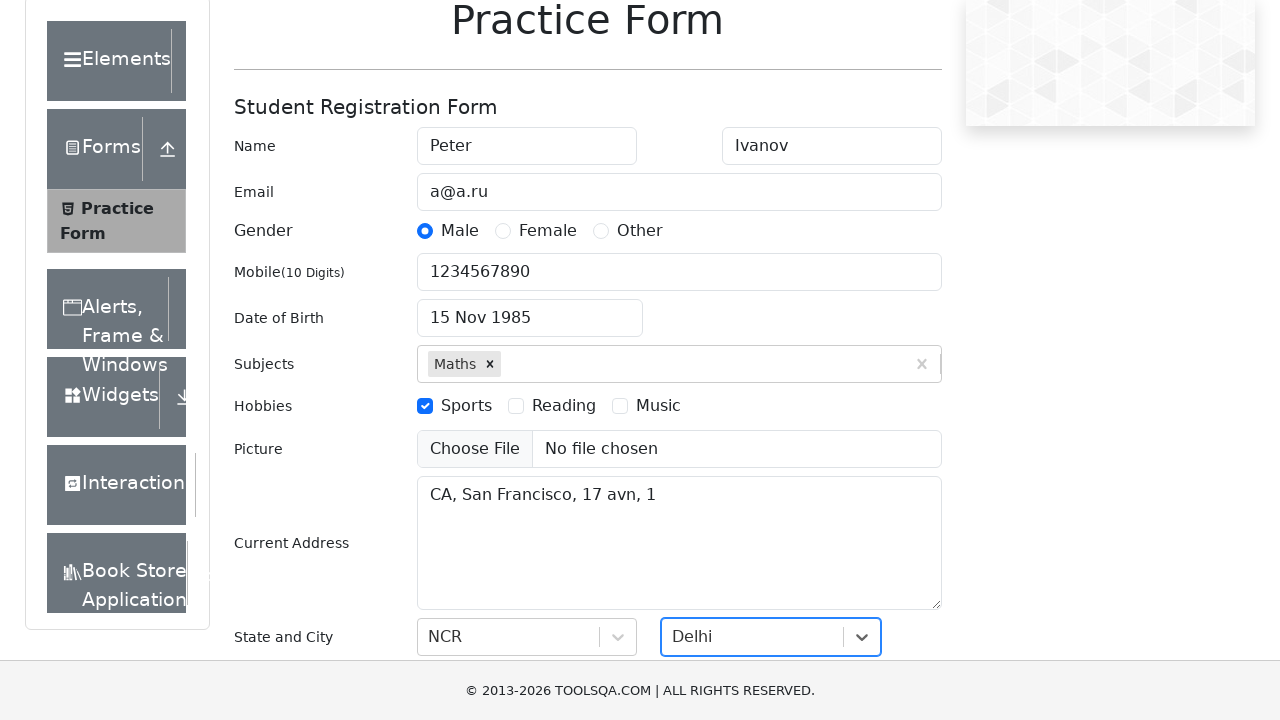

Clicked submit button to submit registration form at (885, 499) on #submit
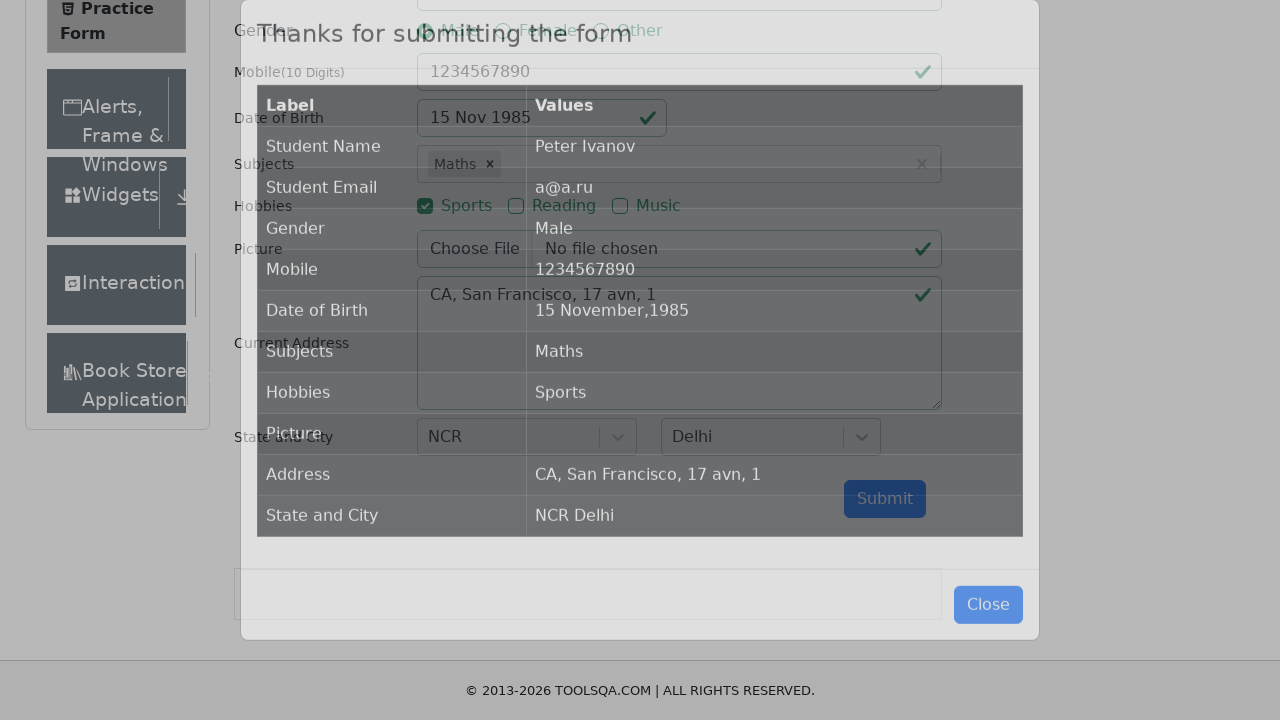

Results table loaded successfully
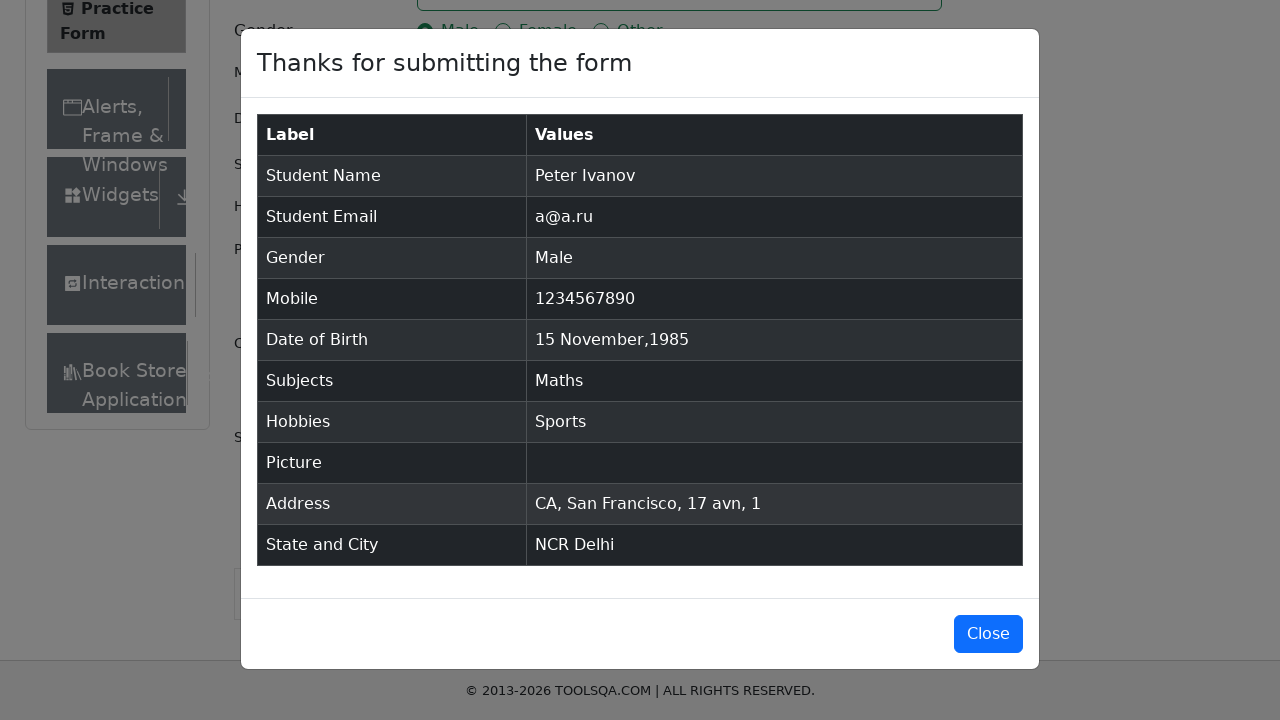

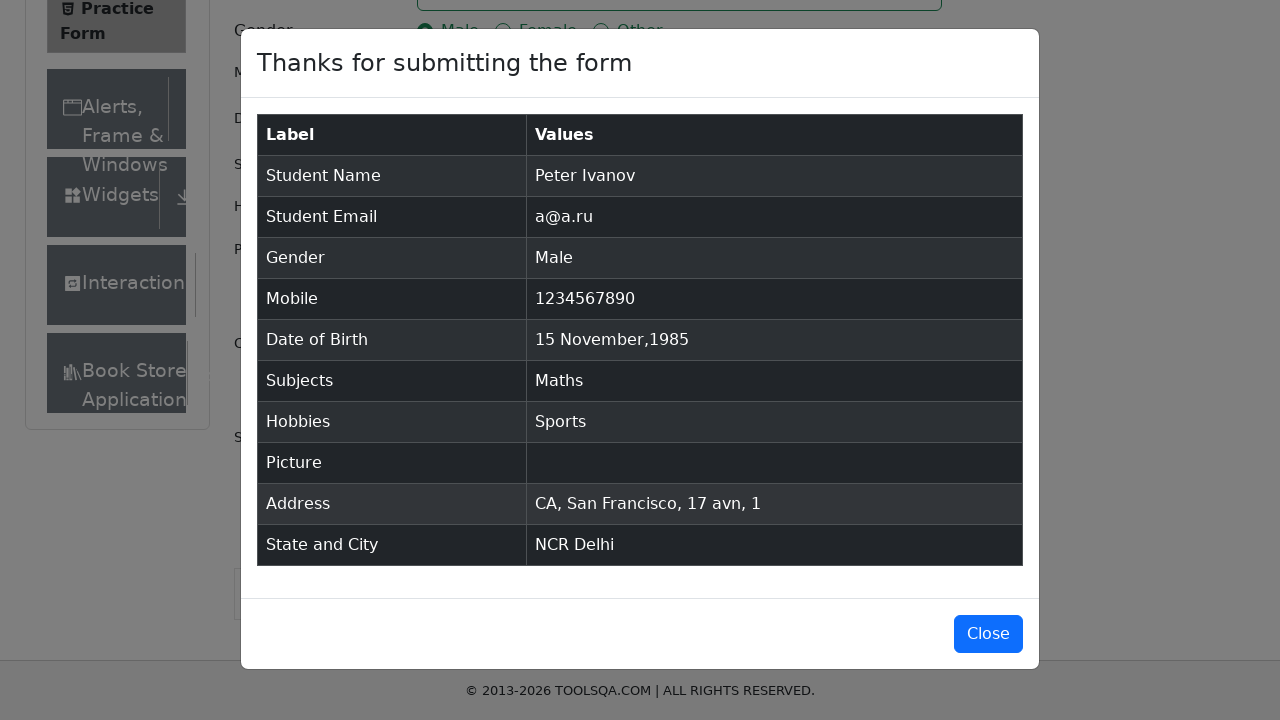